Tests a registration form by filling in first name, last name, and email fields, then submitting the form and verifying the success message.

Starting URL: http://suninjuly.github.io/registration1.html

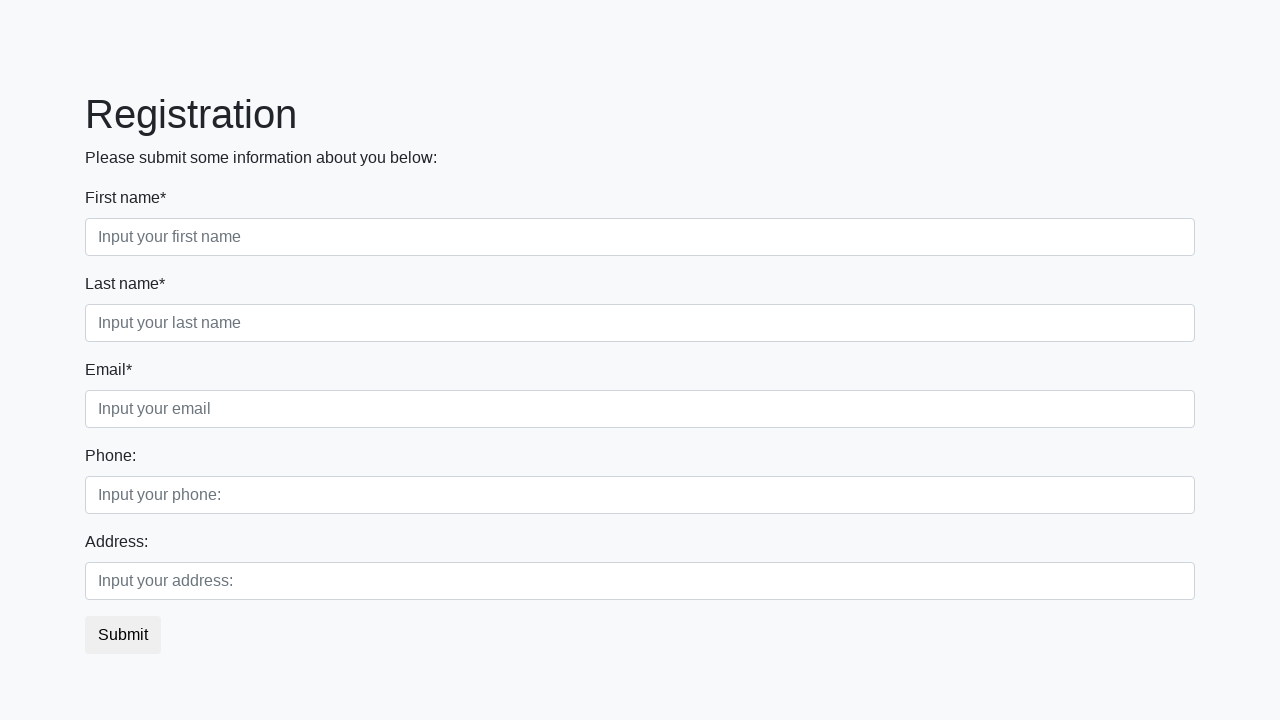

Filled first name field with 'Ivan' on .first_block > .first_class > .first
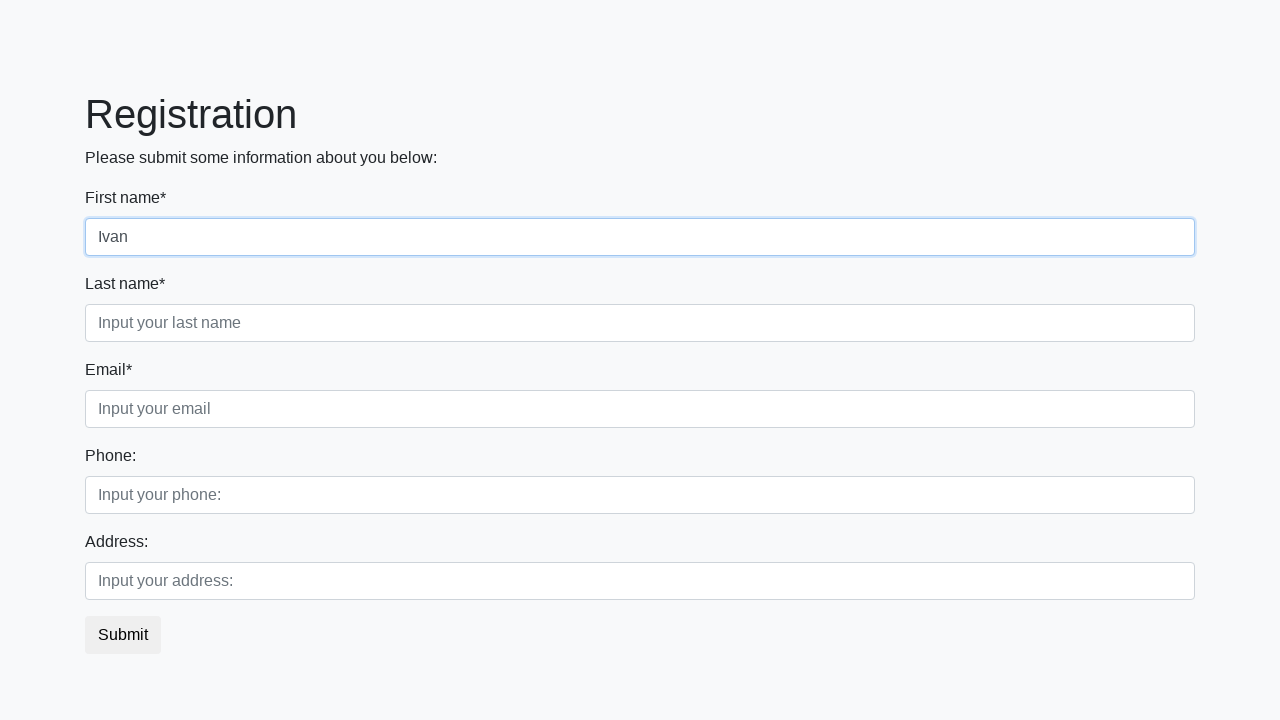

Filled last name field with 'Ivanov' on .first_block > .second_class > .second
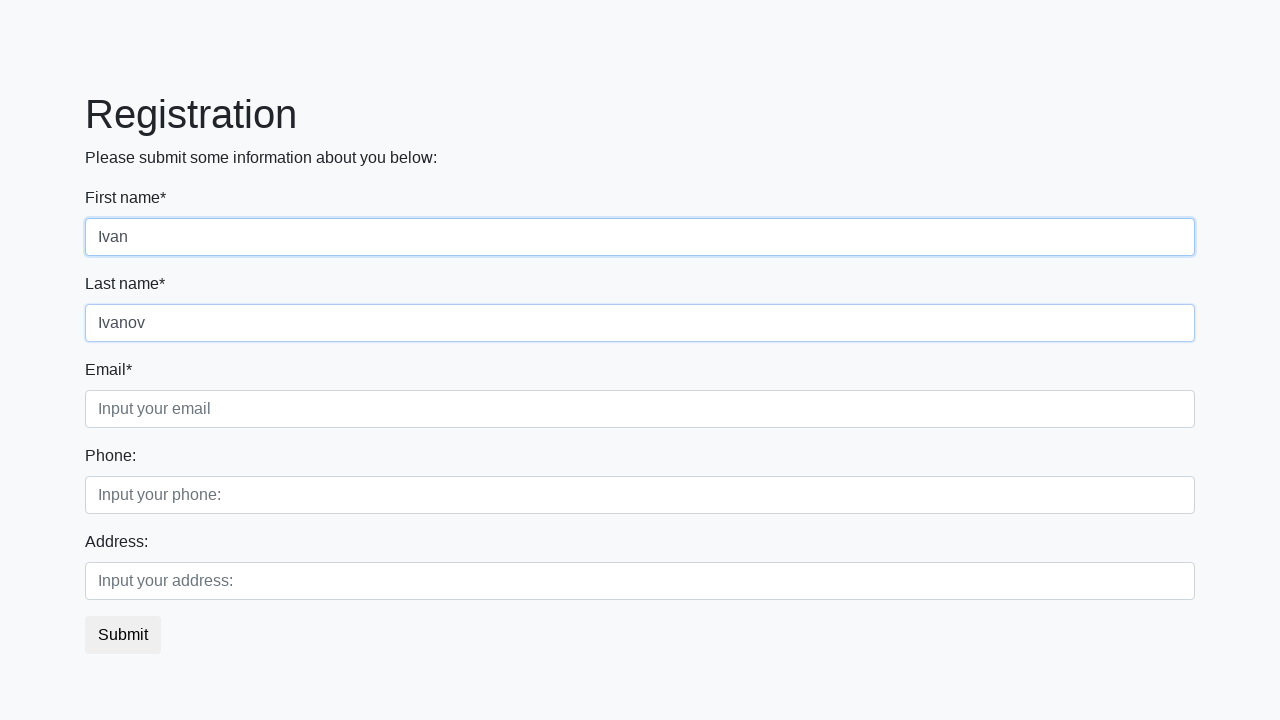

Filled email field with 'q@q.ru' on .third_class > .third
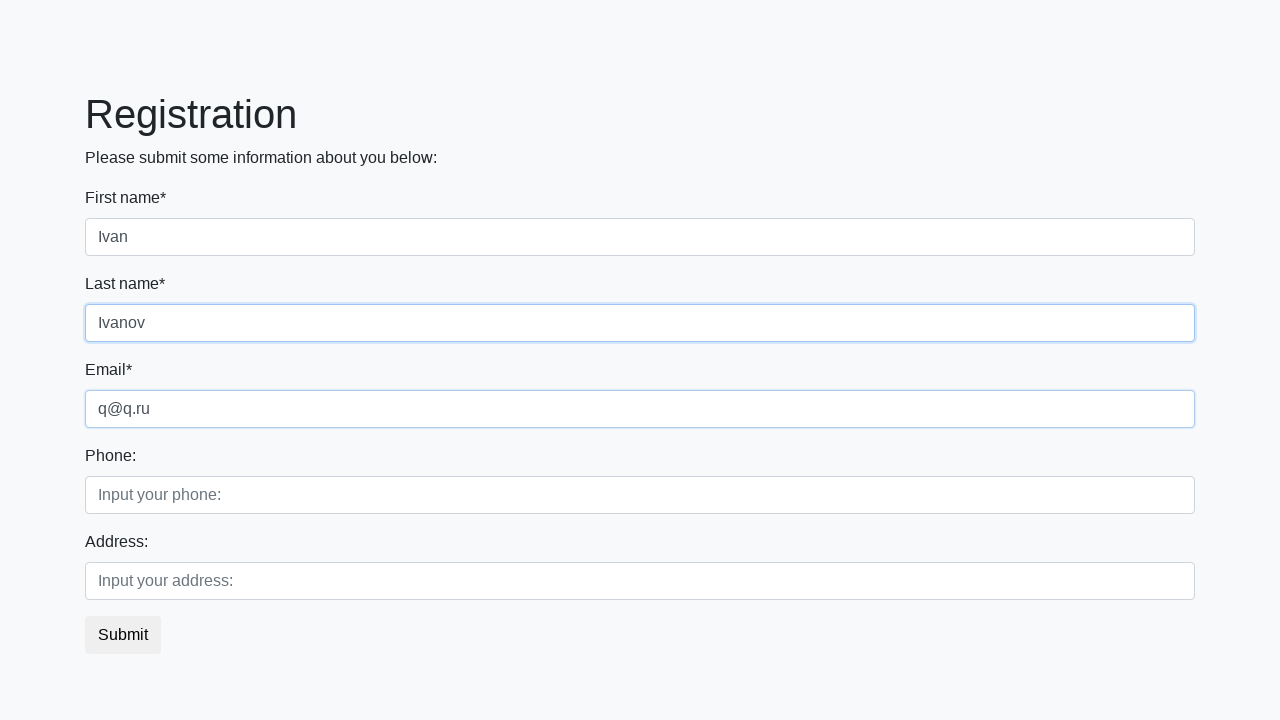

Clicked submit button to register at (123, 635) on button.btn
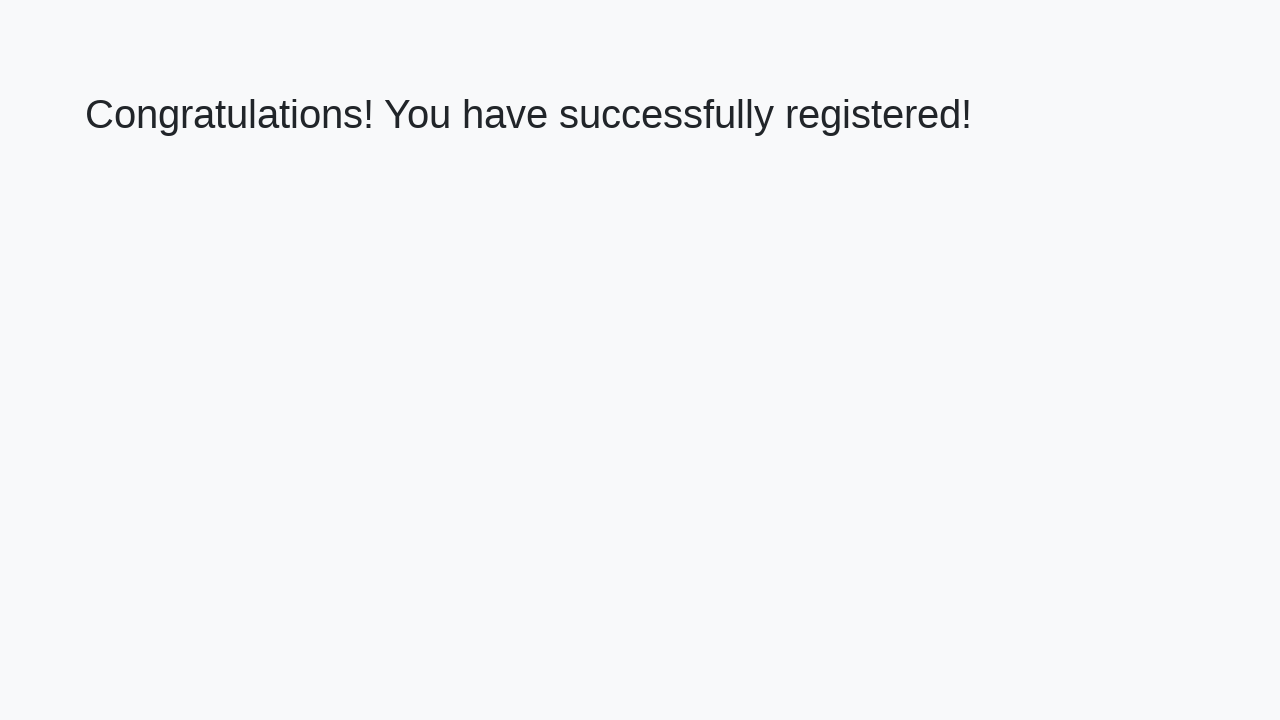

Success message appeared - registration completed
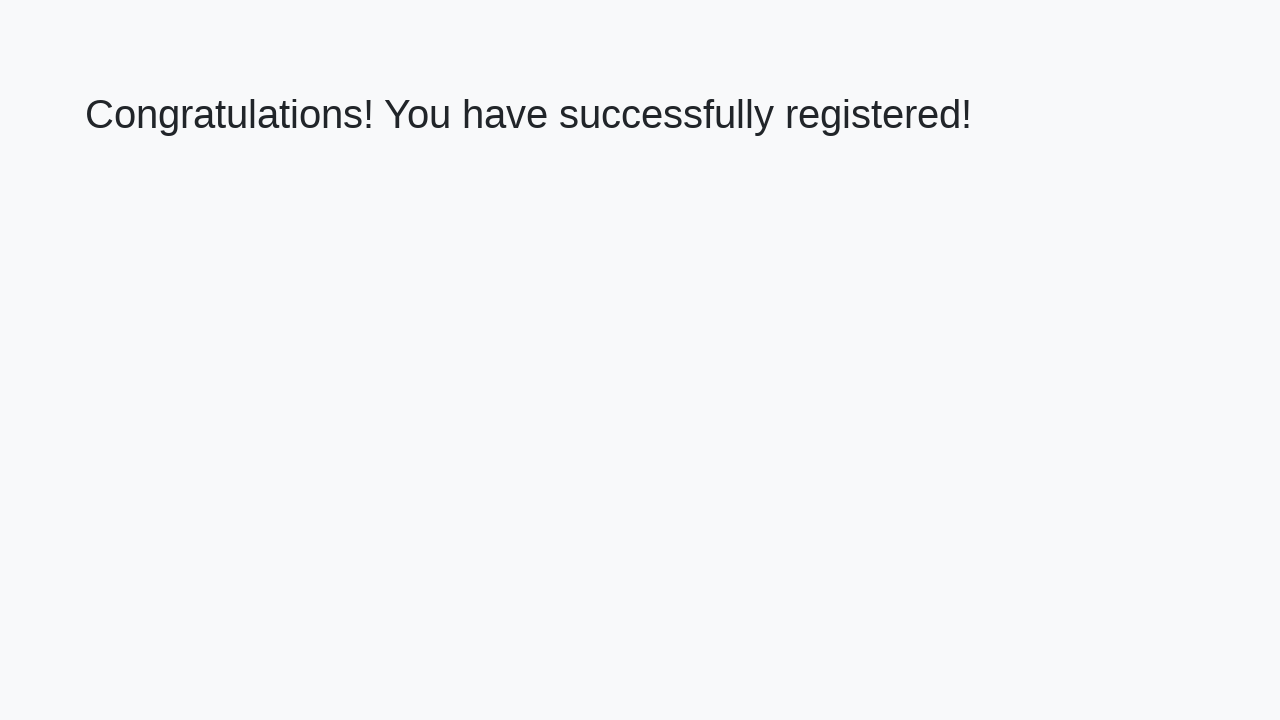

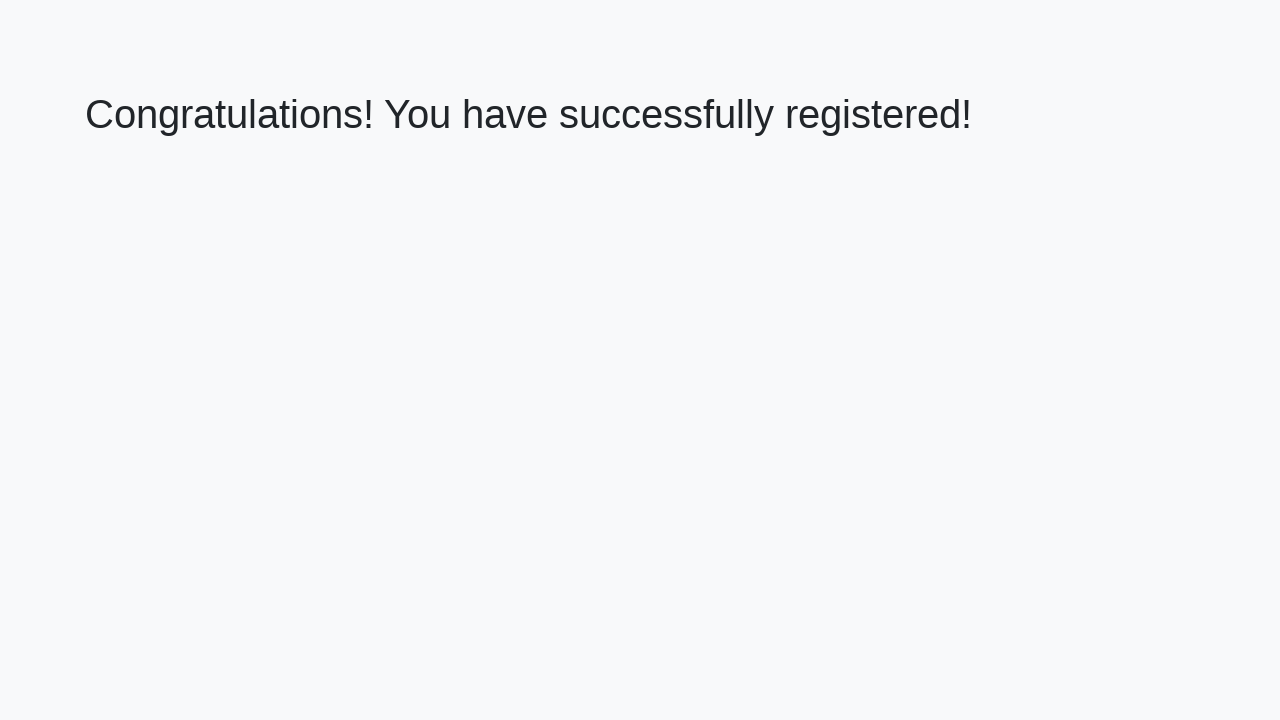